Tests dynamic dropdown by typing partial text and selecting a matching suggestion from the autocomplete list

Starting URL: https://codenboxautomationlab.com/practice/

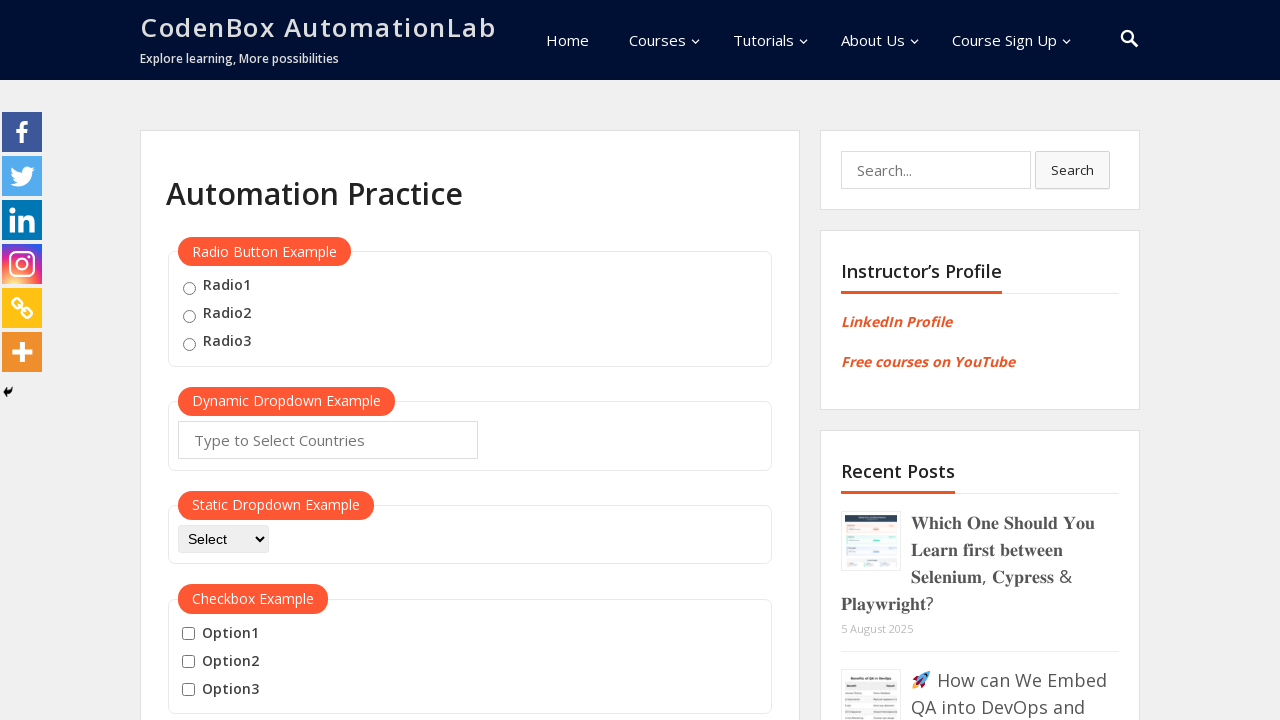

Typed 'Jor' into autocomplete field to filter suggestions on #autocomplete
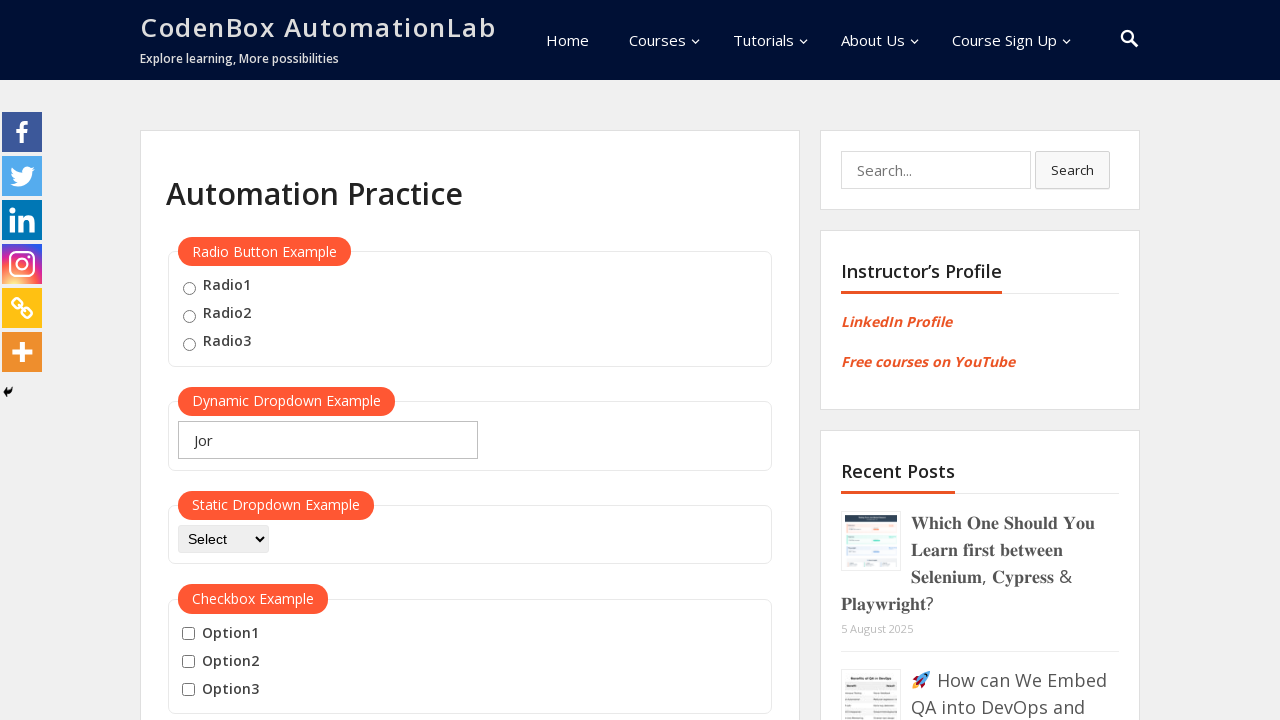

Autocomplete suggestions loaded
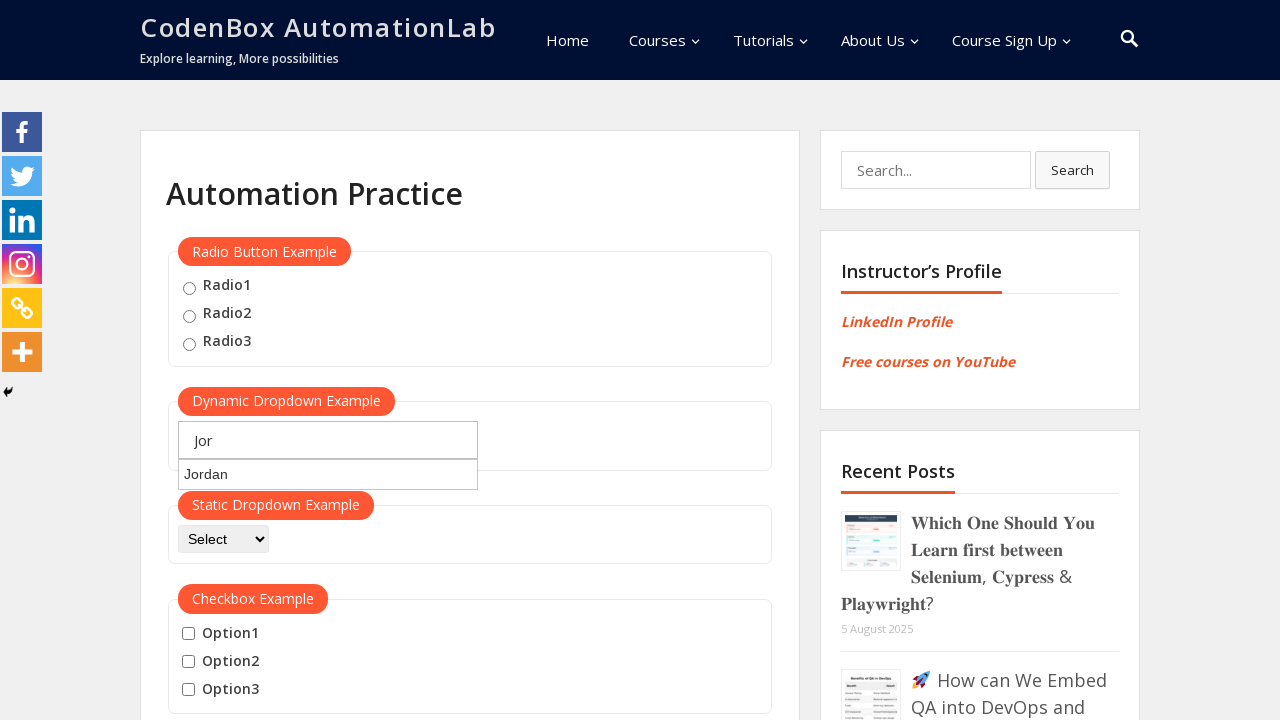

Selected 'Jordan' from autocomplete suggestions at (328, 474) on li.ui-menu-item >> nth=0
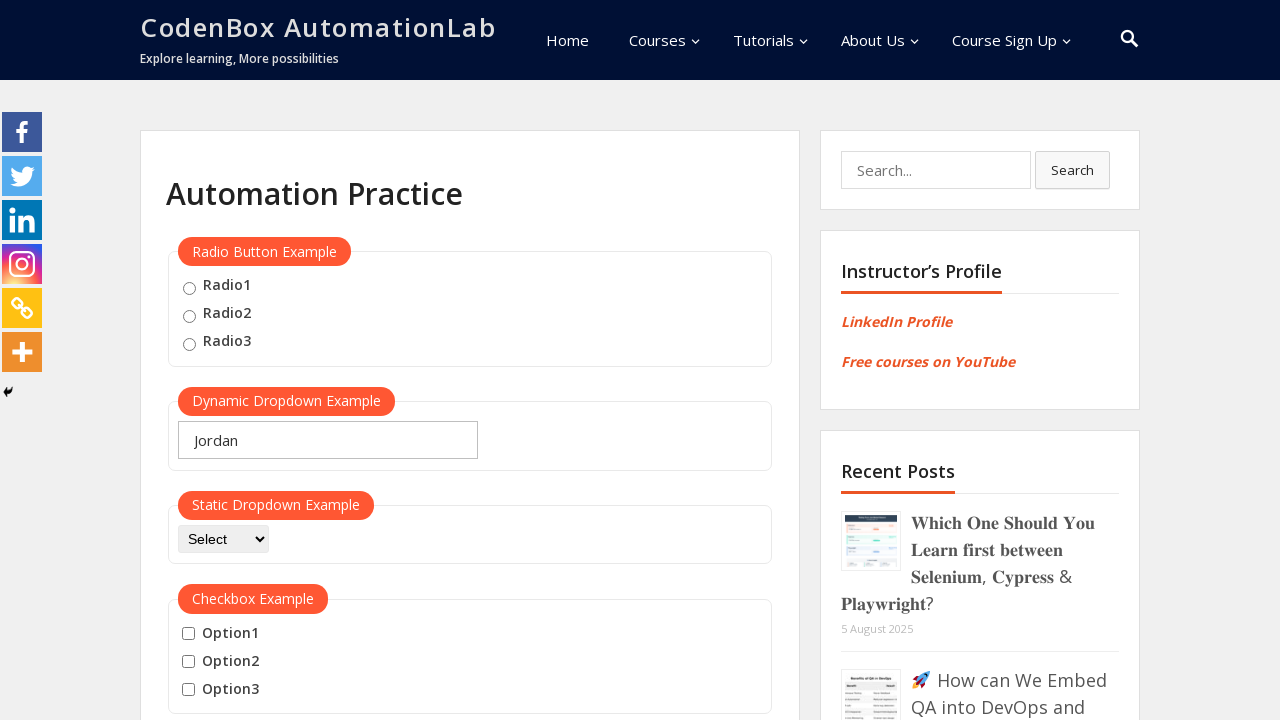

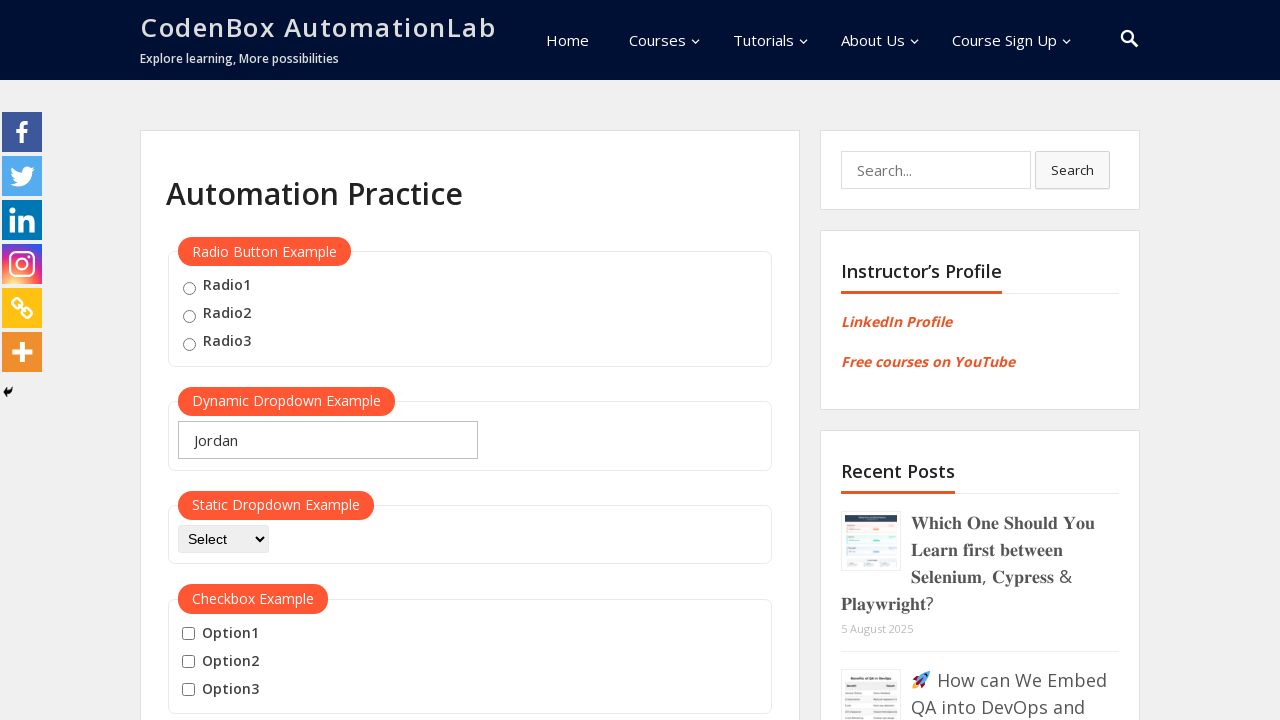